Tests jQuery UI slider functionality by dragging the slider handle to a new position

Starting URL: https://jqueryui.com/slider/

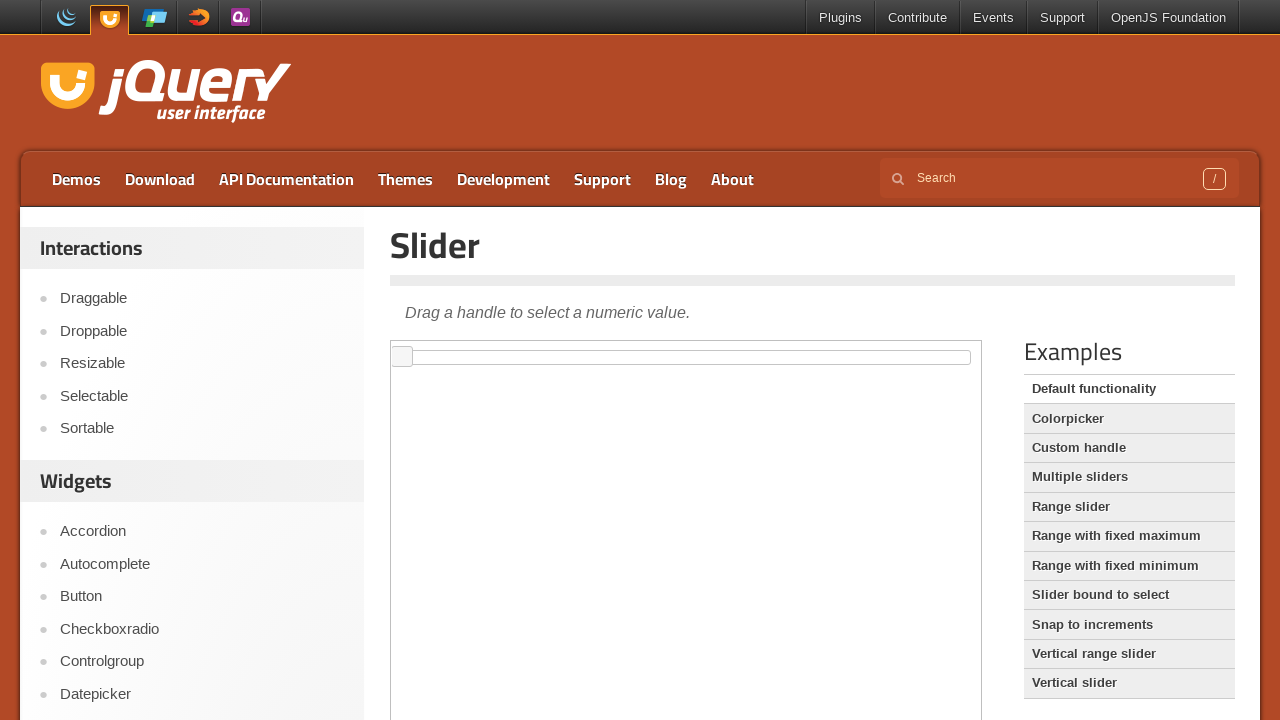

Located iframe containing the slider
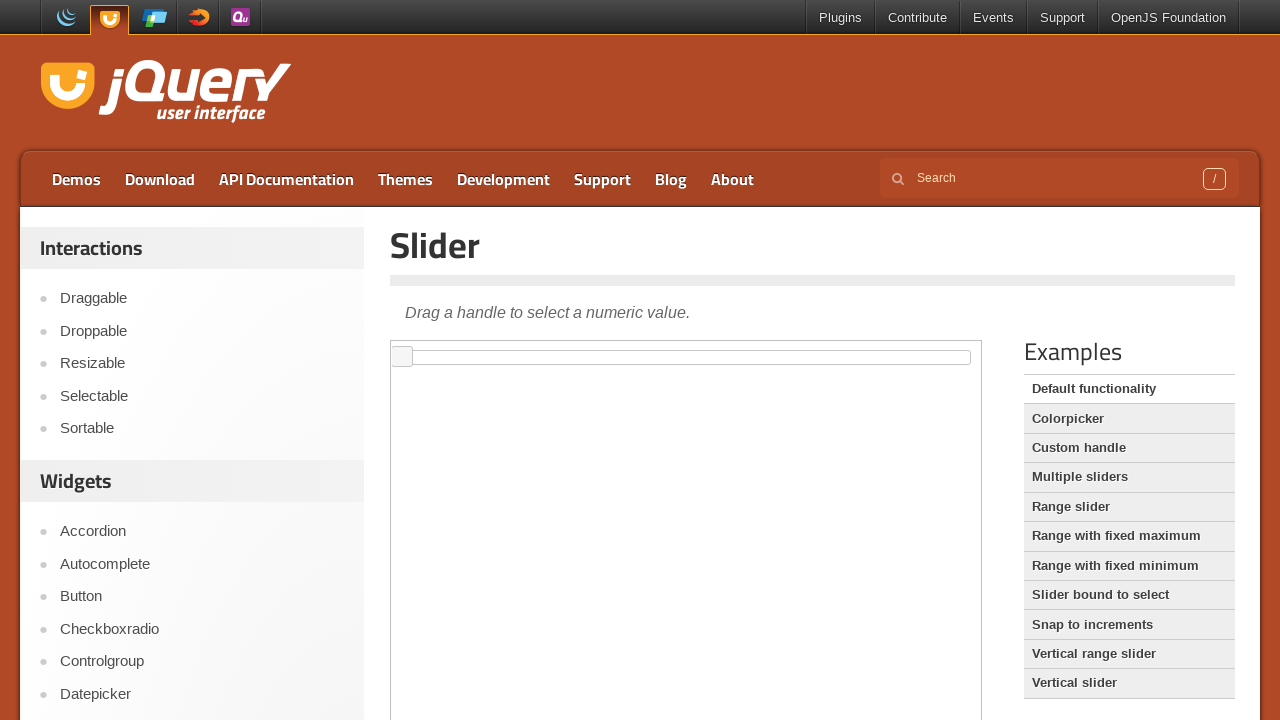

Located slider handle element
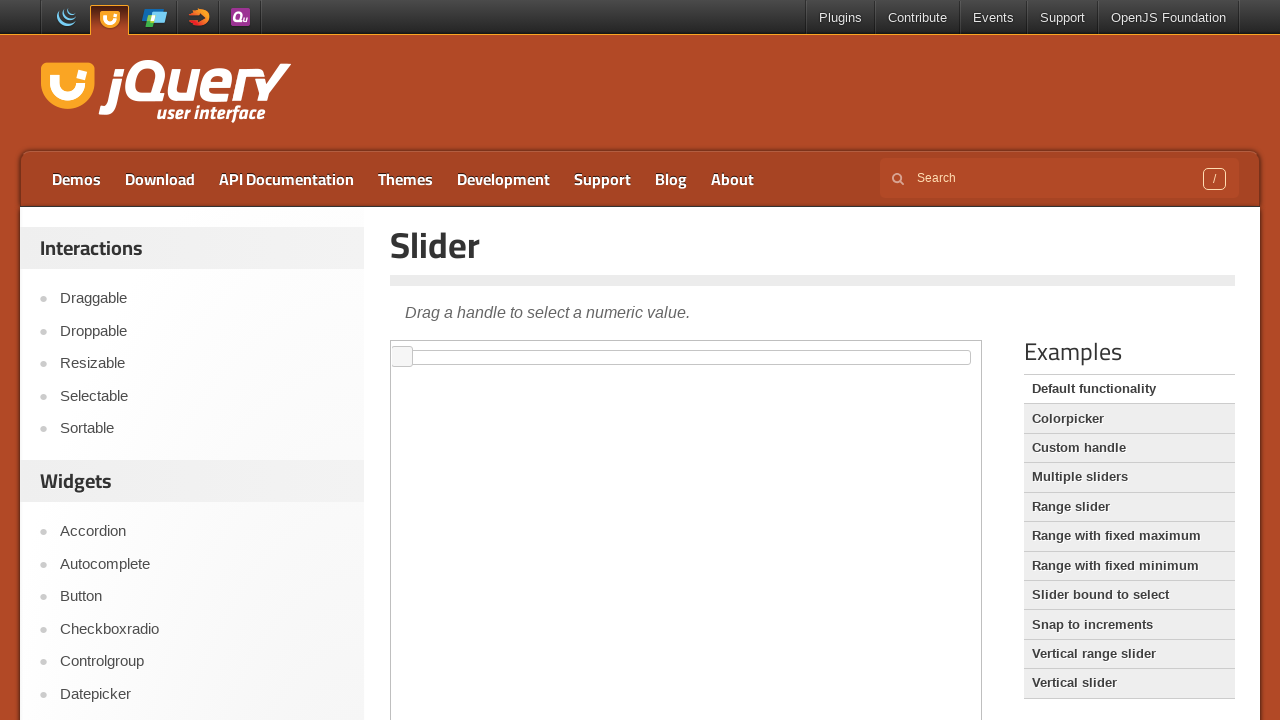

Dragged slider handle 200 pixels to the right at (593, 347)
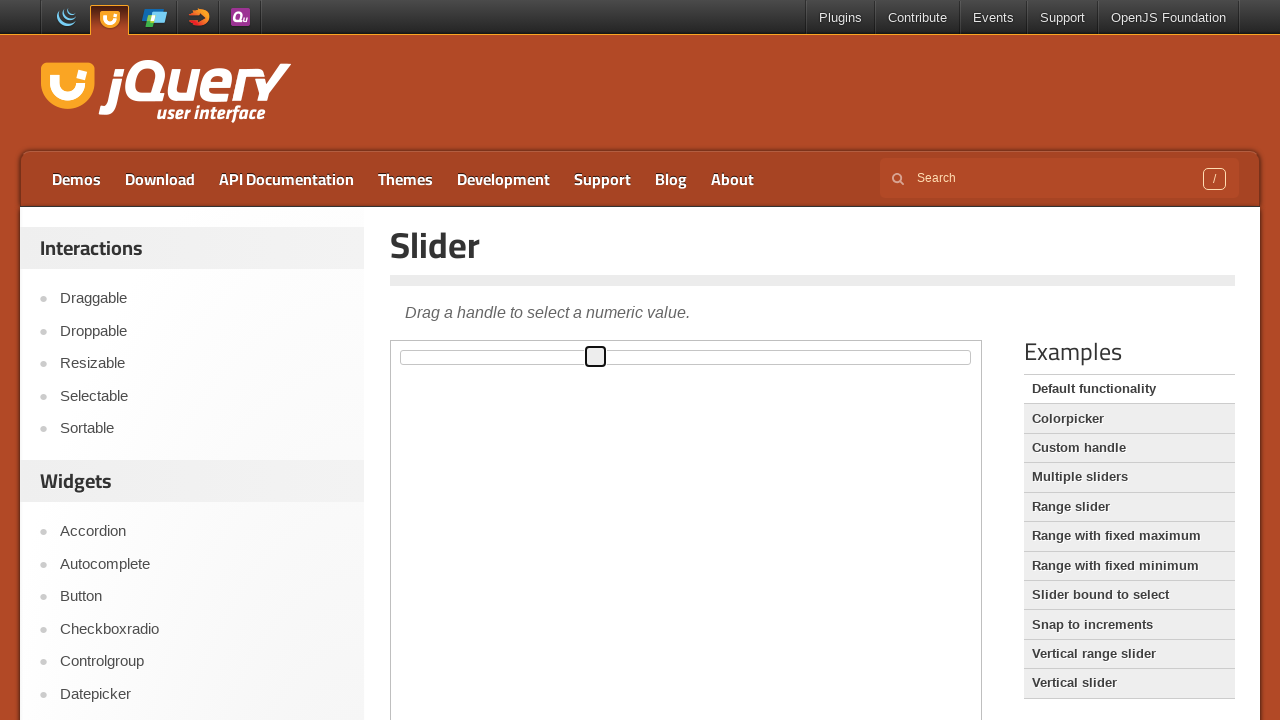

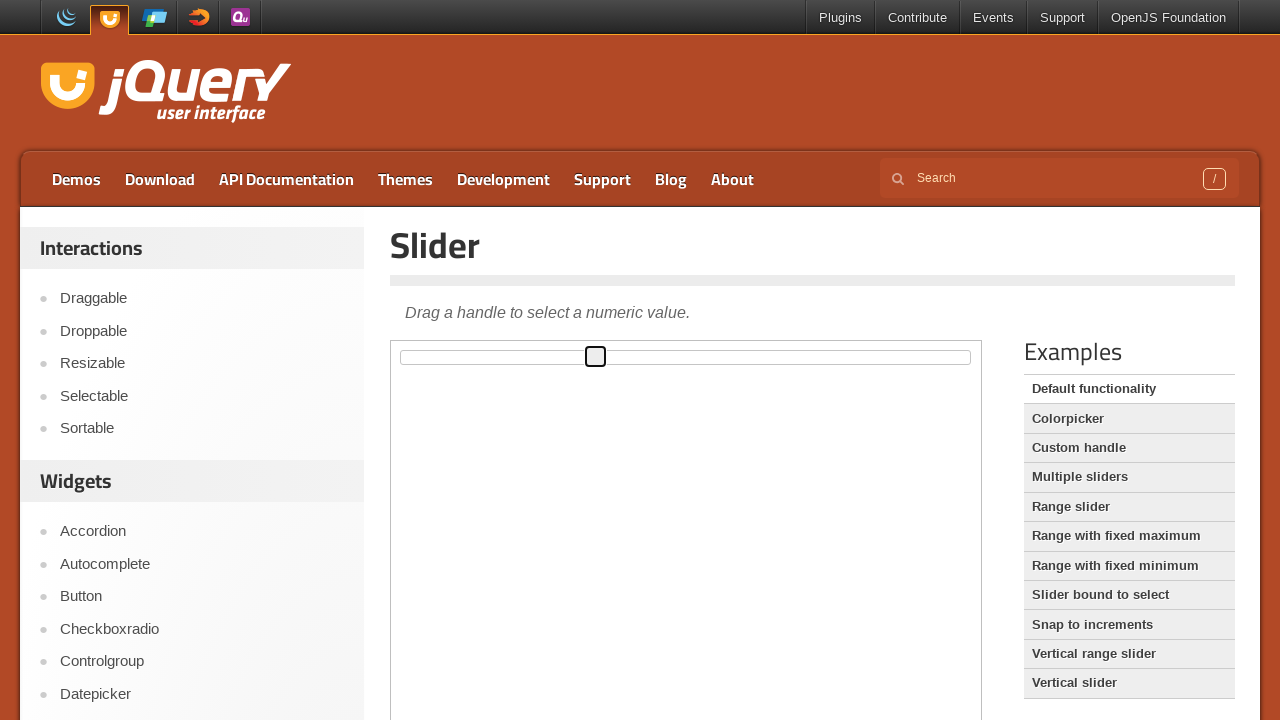